Tests dropdown selection functionality on a contact form by selecting options using different methods: by index, by value, and by label

Starting URL: https://www.telerik.com/contact

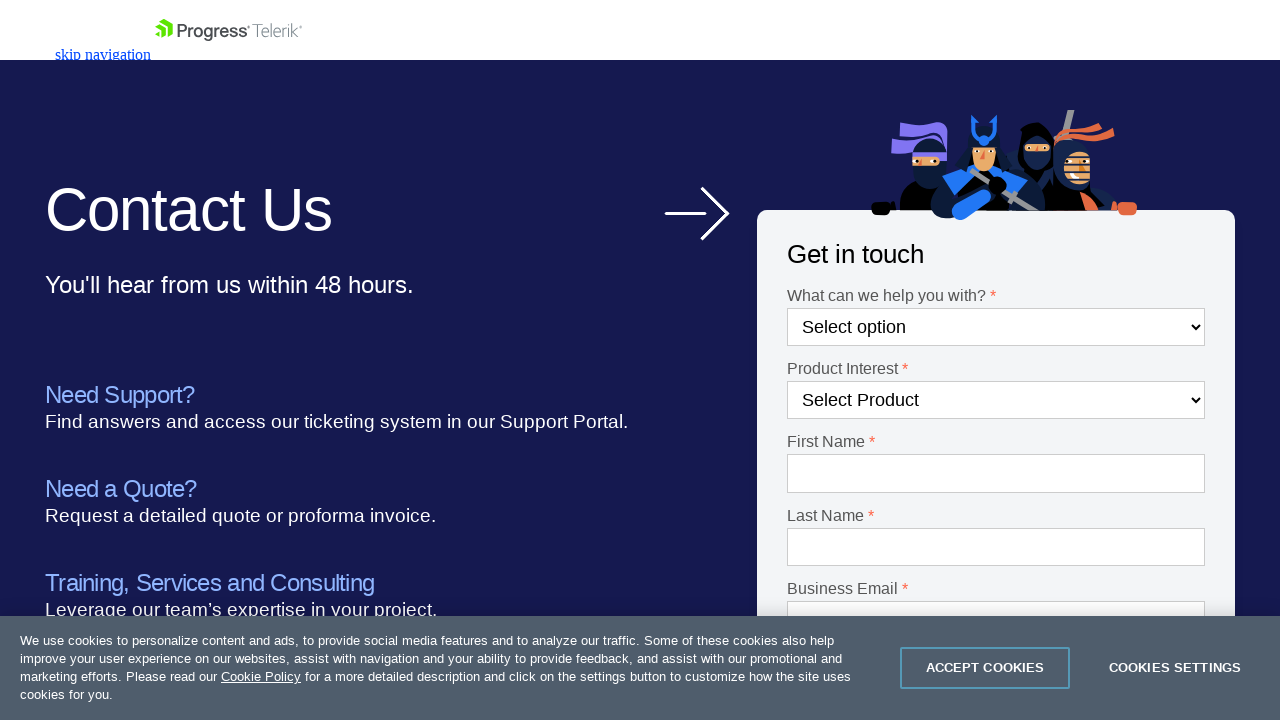

Selected 4th option (index 3) from first dropdown field on [name=DropdownListFieldController_0]
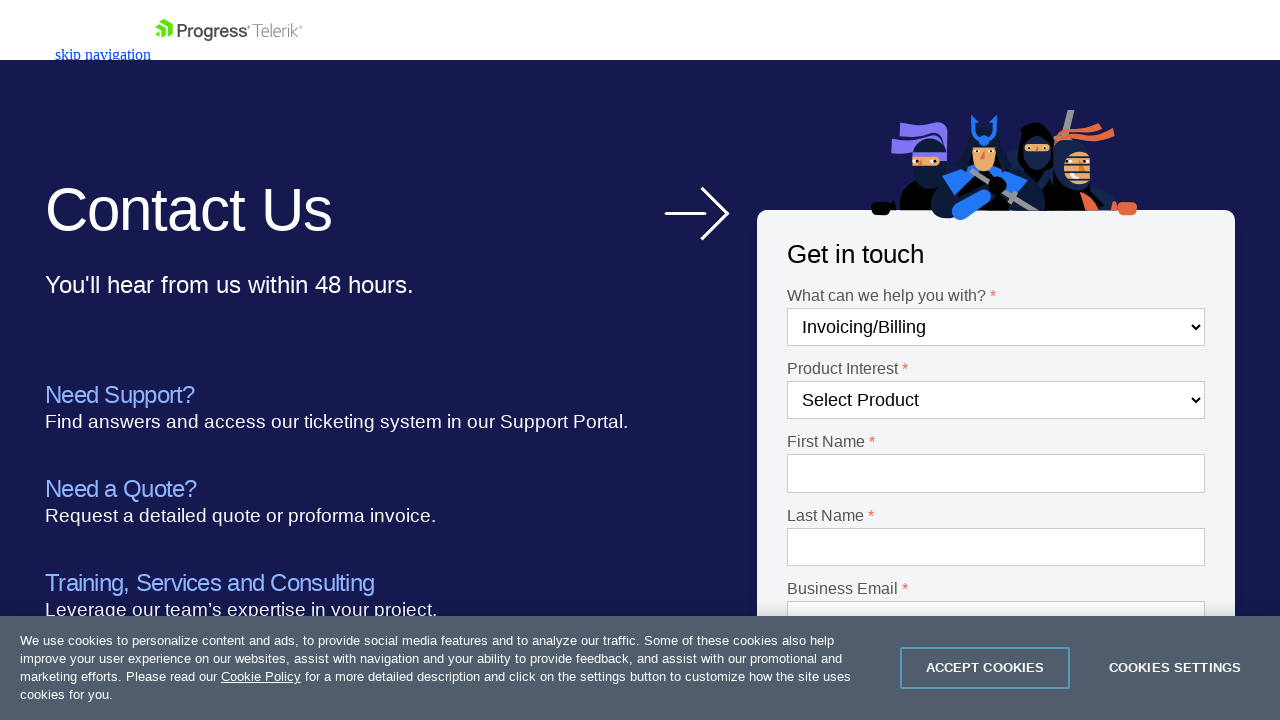

Selected 'DevCraft' option by value from second dropdown on #Dropdown-2
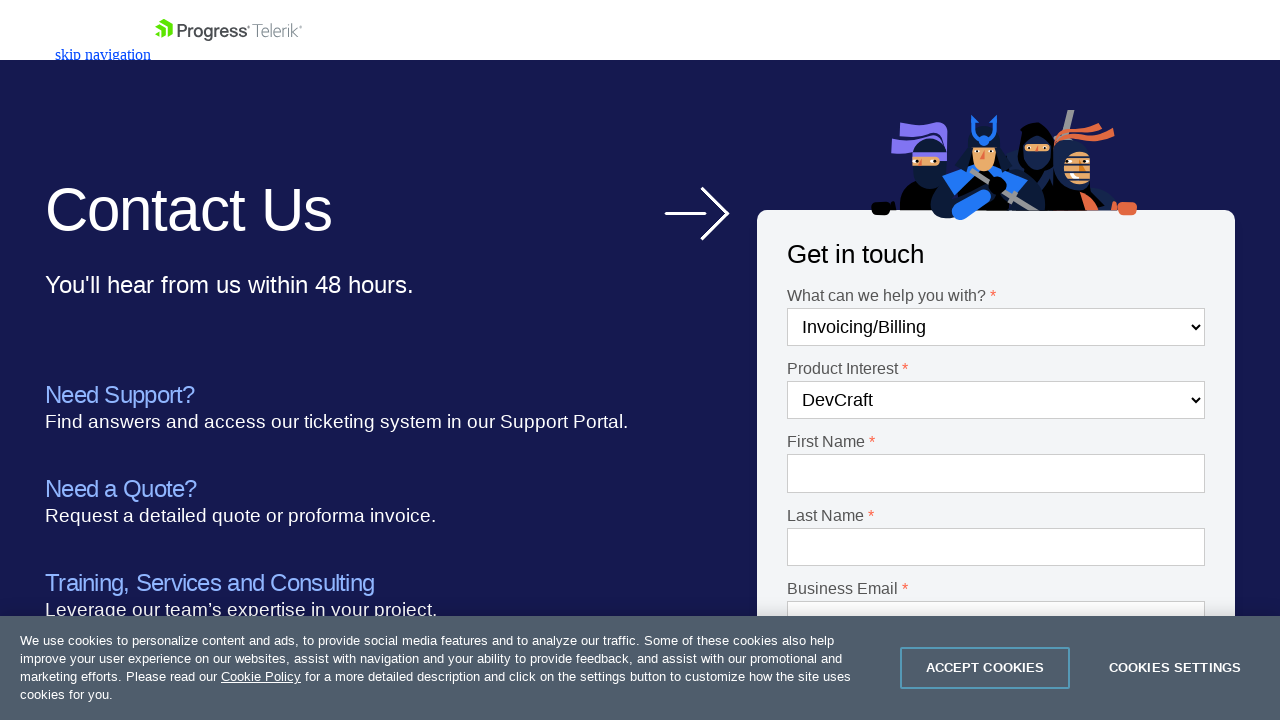

Selected 'Andorra' option by label from country dropdown on #Country-1
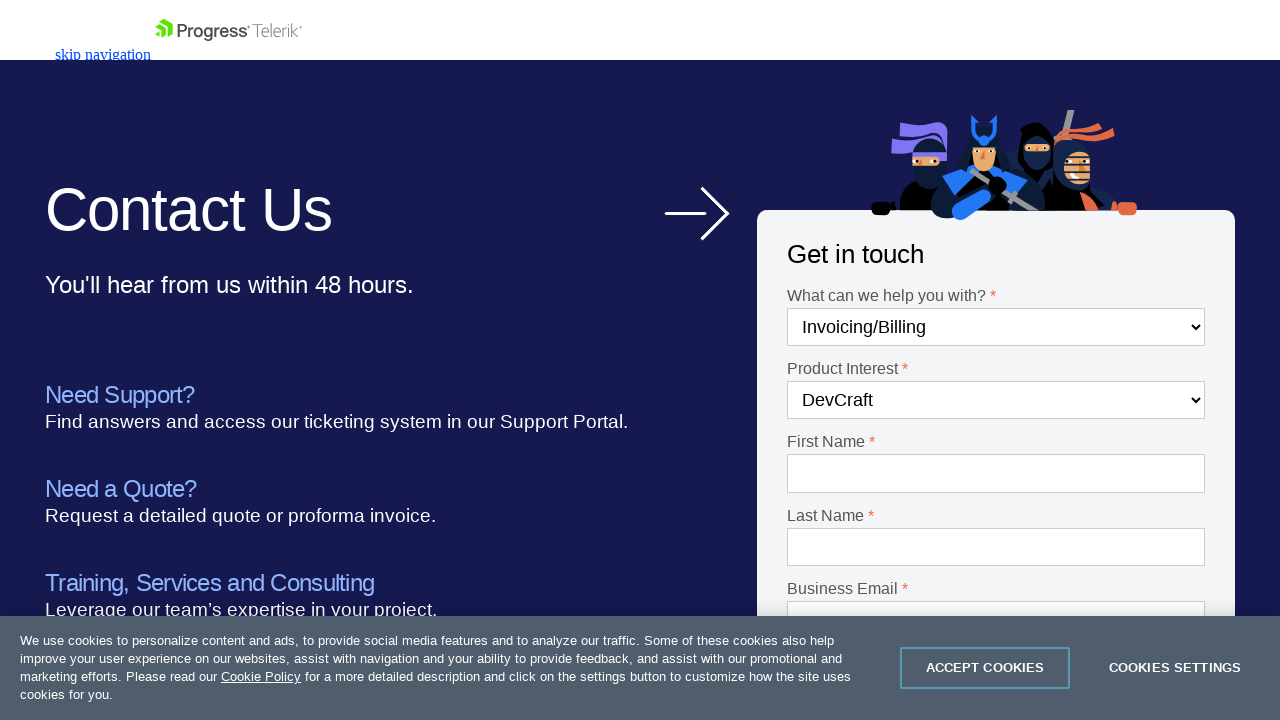

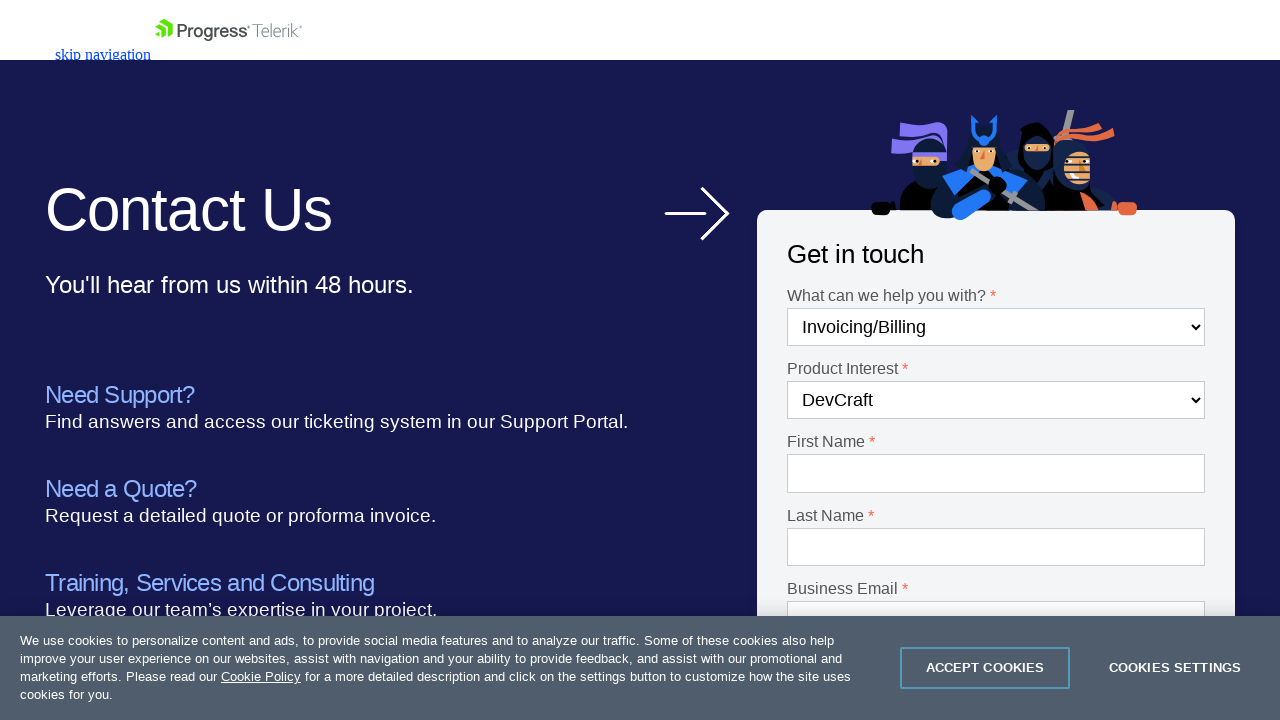